Tests video upload functionality by filling out the upload form with video details and verifying success message

Starting URL: https://xflix-qa.vercel.app/

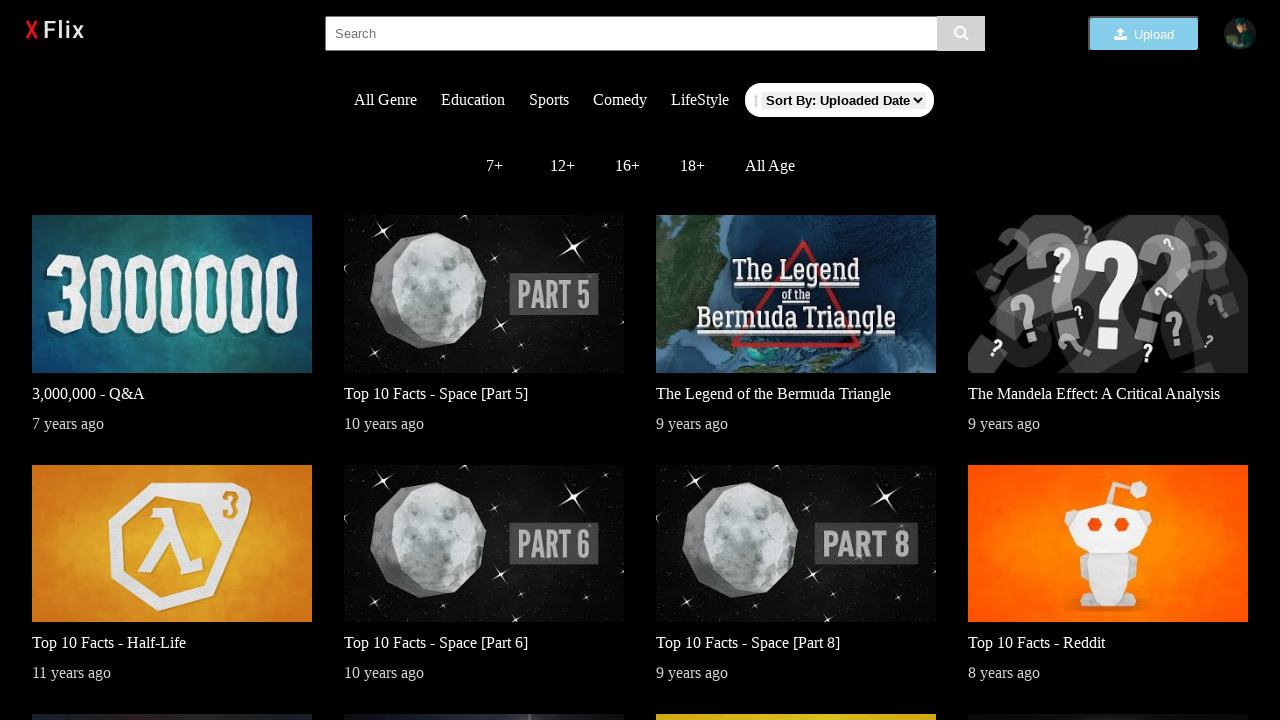

Clicked upload button to open video upload modal at (1144, 34) on button.header-btn.btn-upload
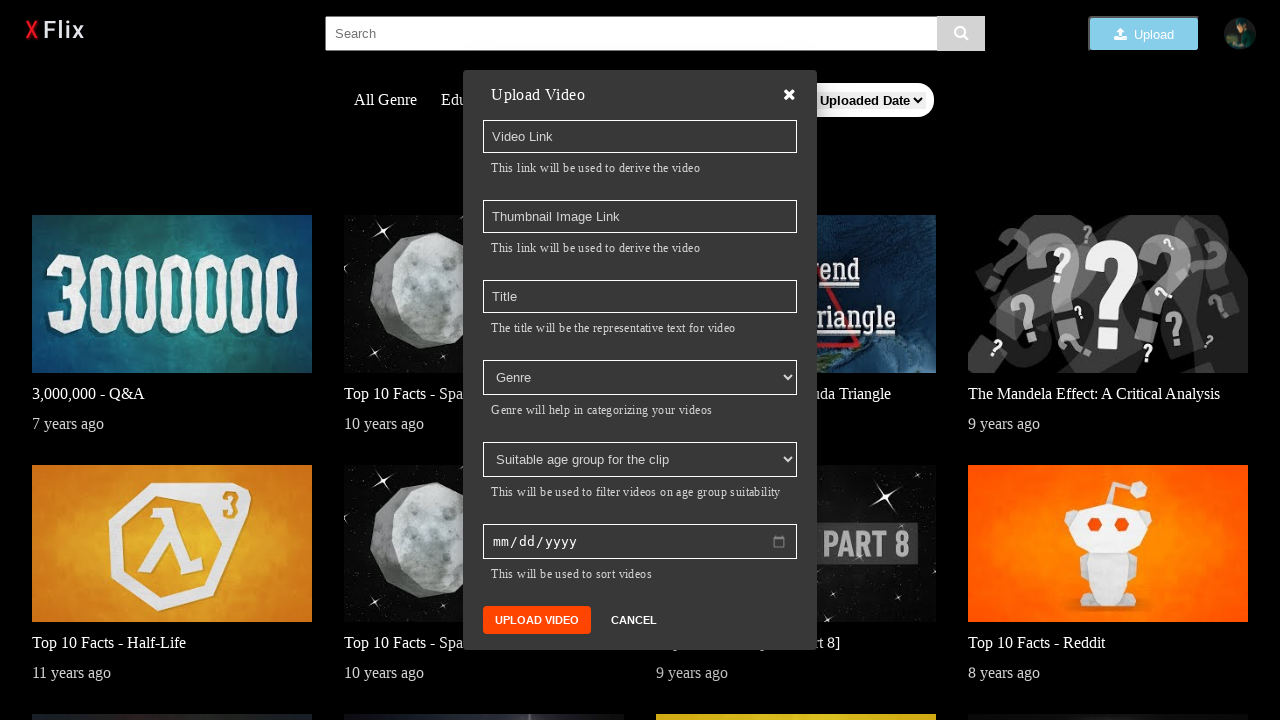

Video upload modal appeared
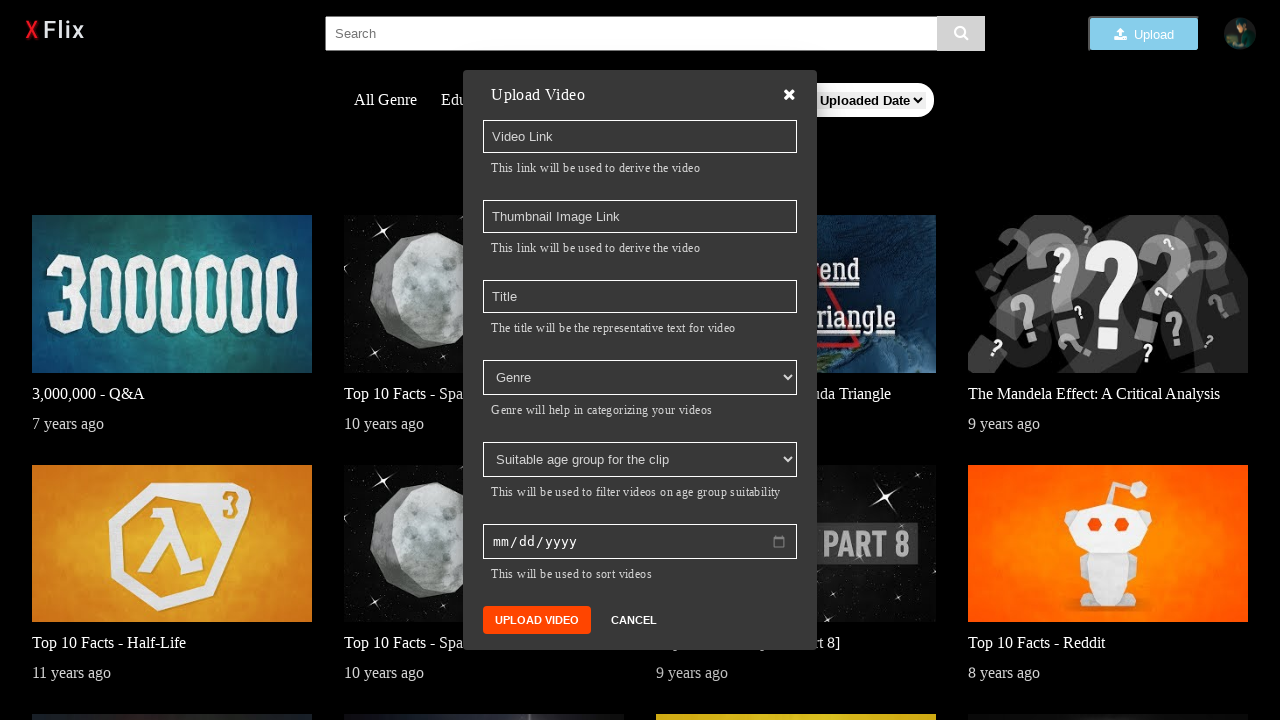

Clicked upload button without filling form fields to trigger validation at (537, 620) on button:has-text('upload video')
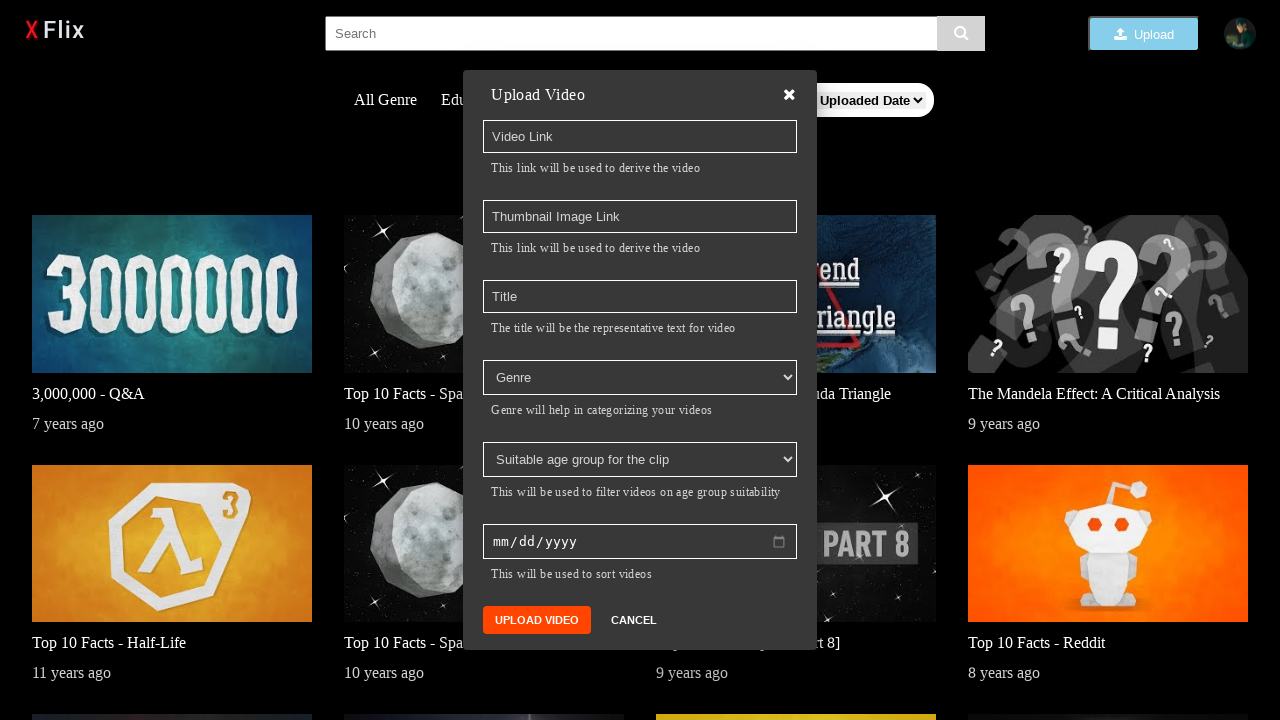

Validation alert dismissed
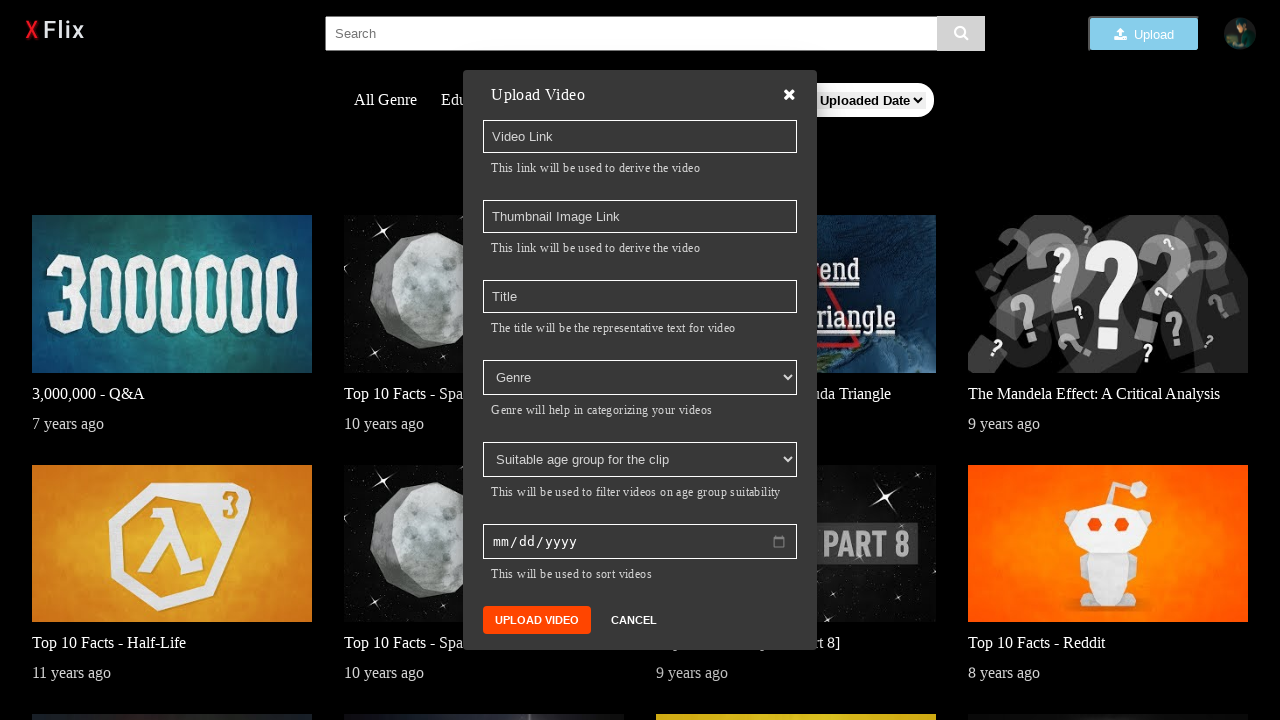

Filled in video link field on input[placeholder='Video Link']
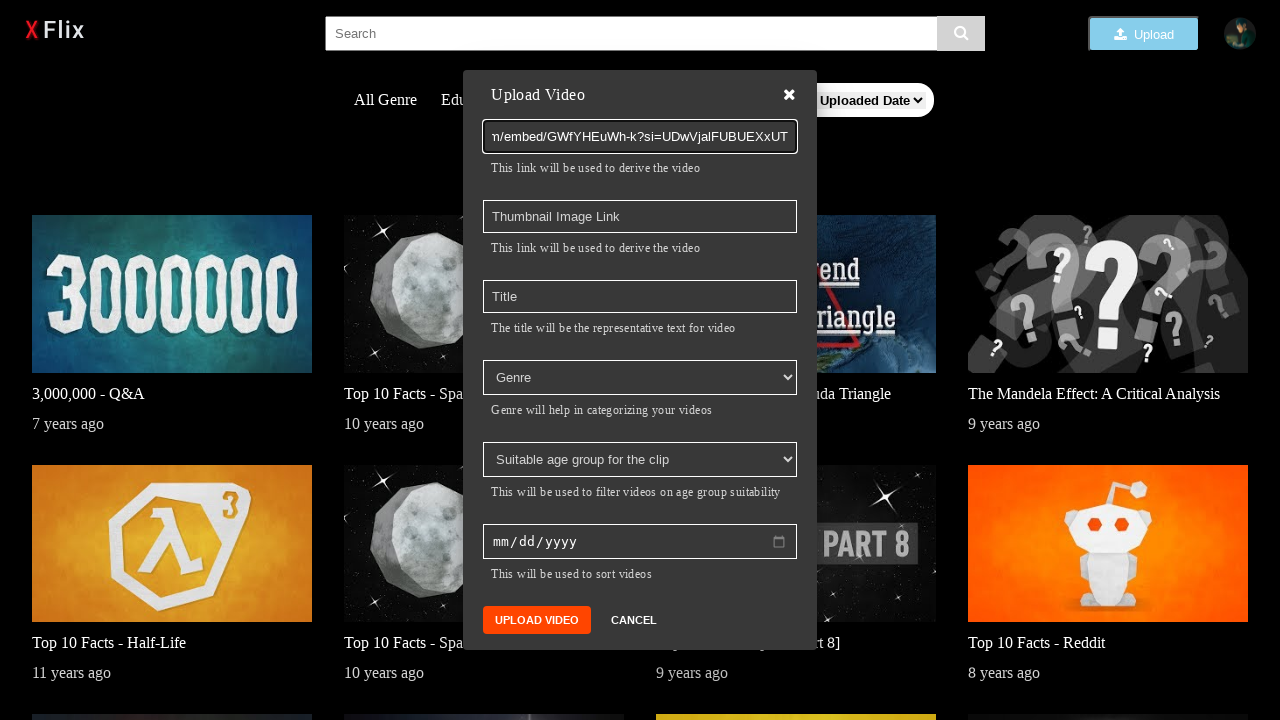

Filled in thumbnail image link field on input[placeholder='Thumbnail Image Link']
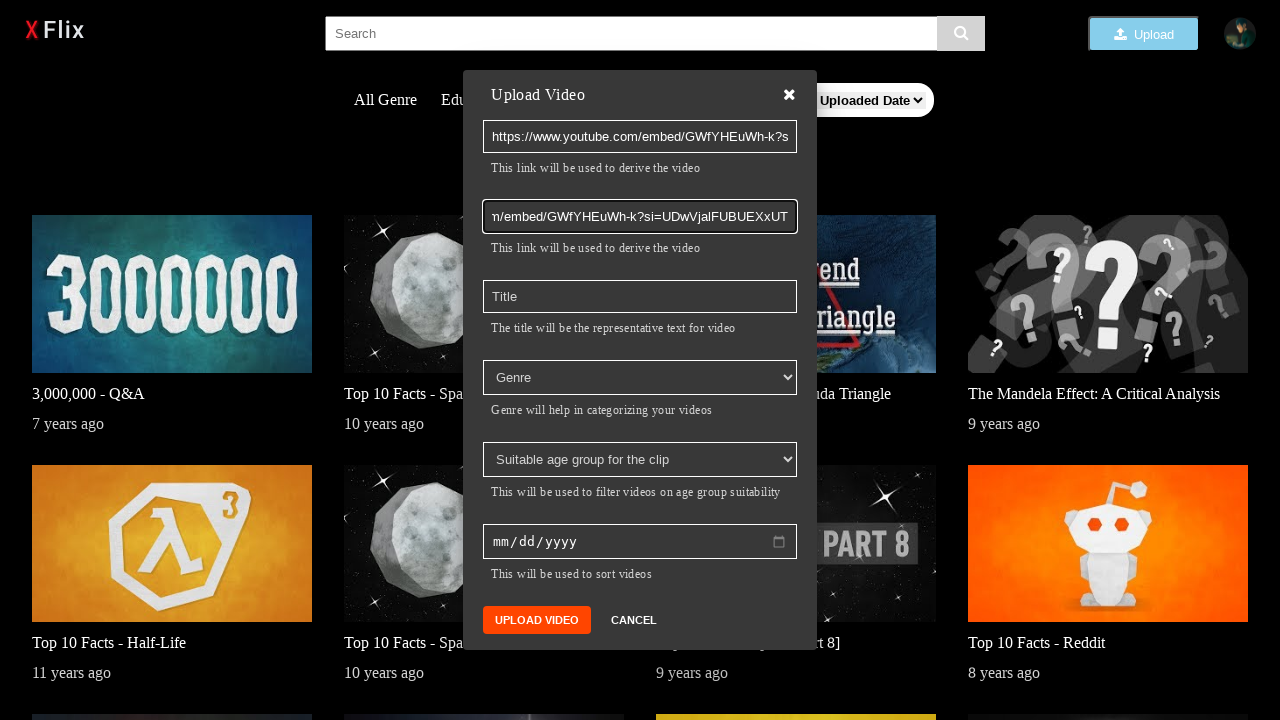

Filled in video title field with 'Test video title' on input[placeholder='Title']
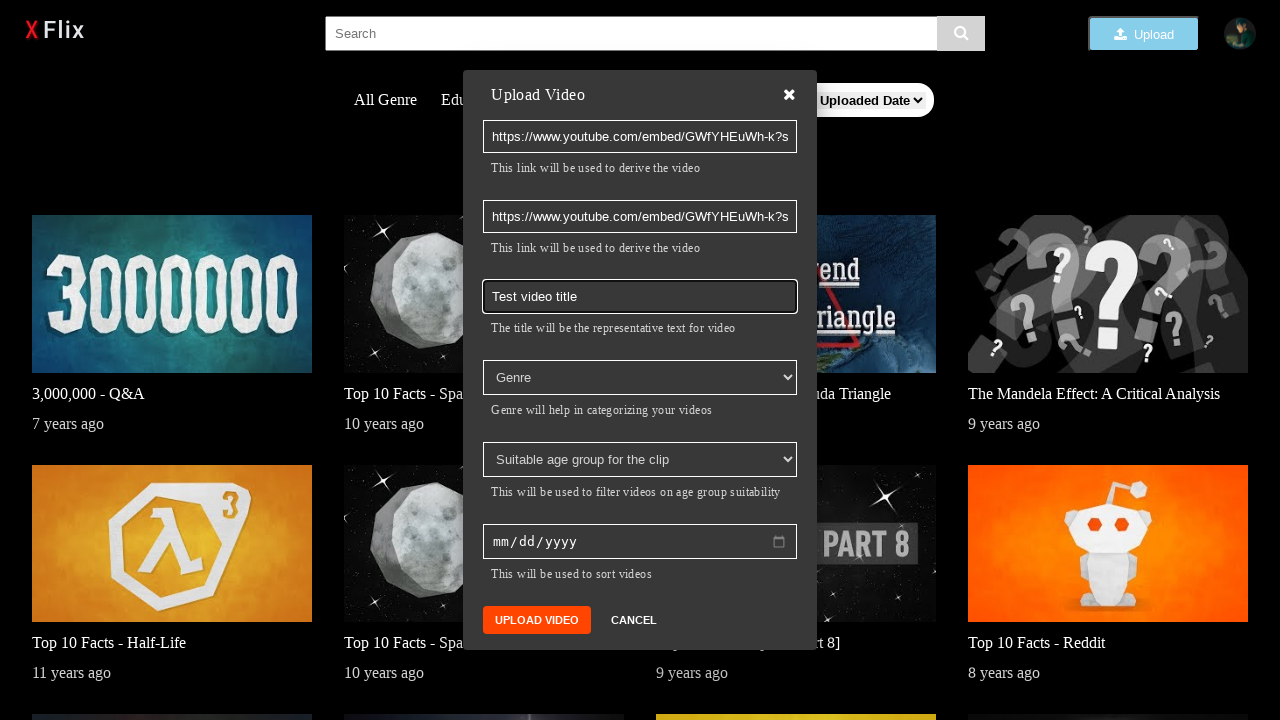

Selected 'Comedy' as video genre on #genre-modal-dropdown
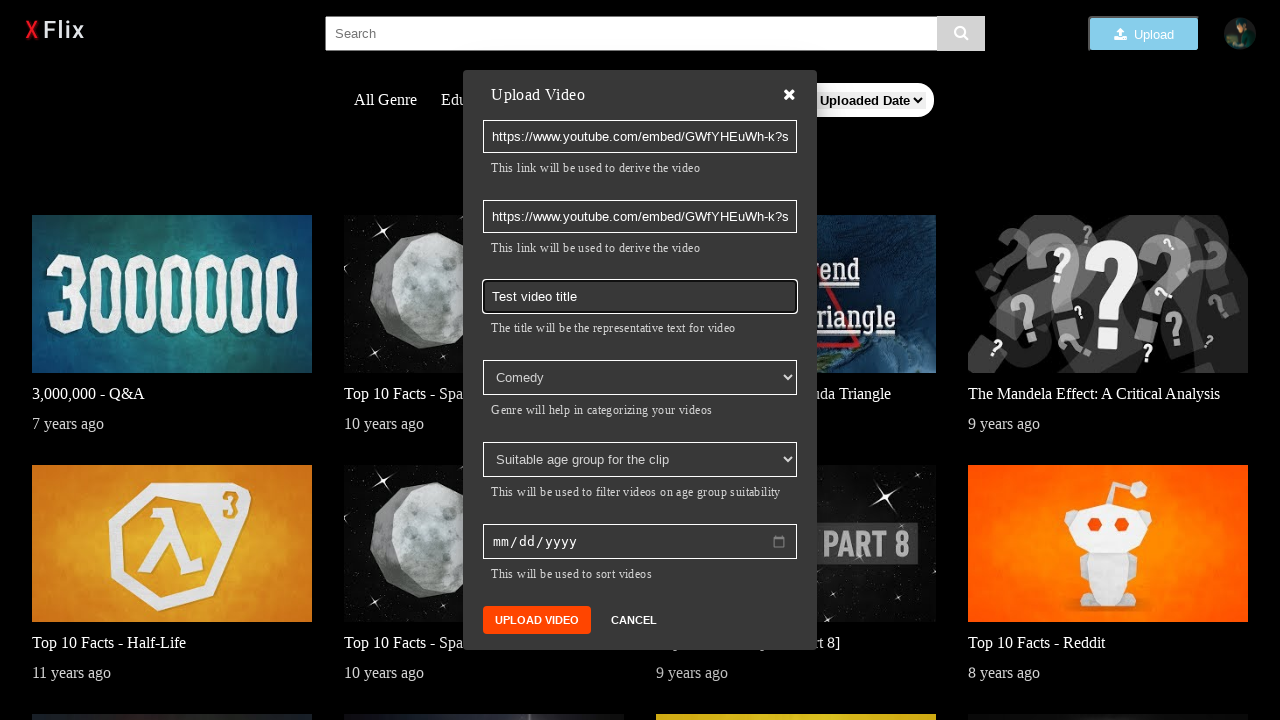

Selected '18+' as age rating on #age-modal-dropdown
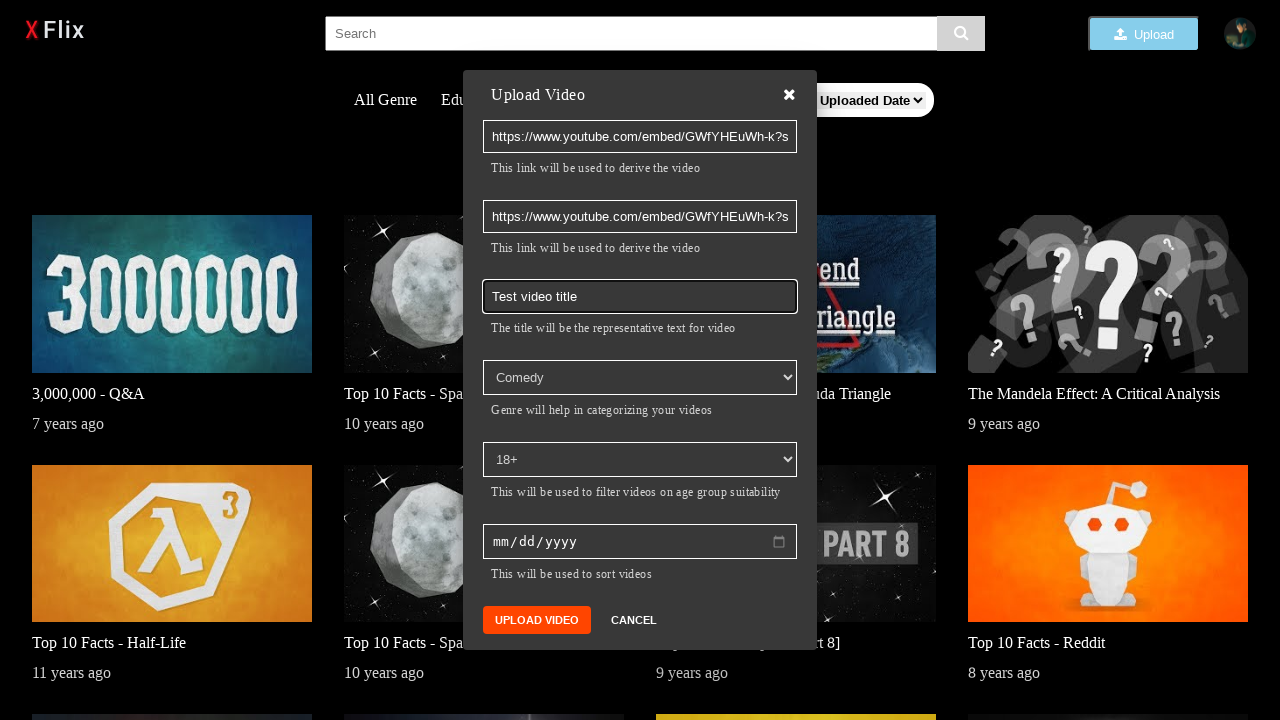

Filled in date field with '1996-02-16' on input[type='date']
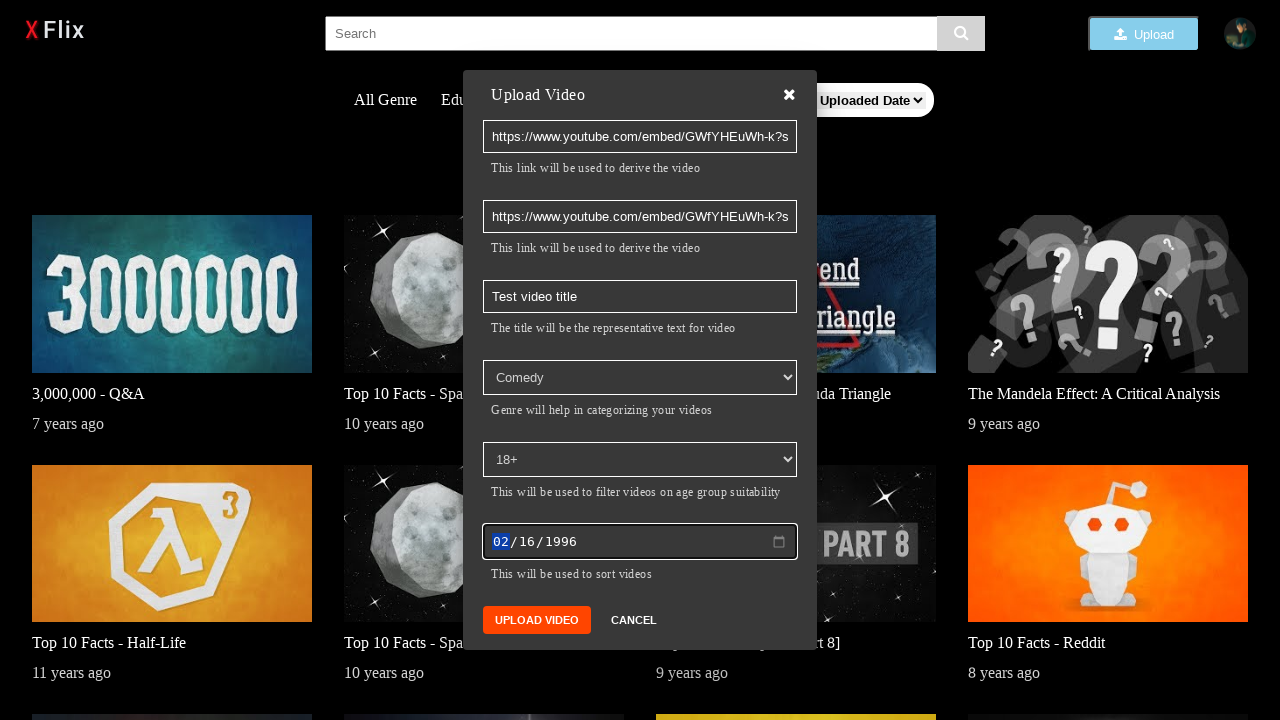

Clicked upload button to submit the video upload form at (537, 620) on button:has-text('upload video')
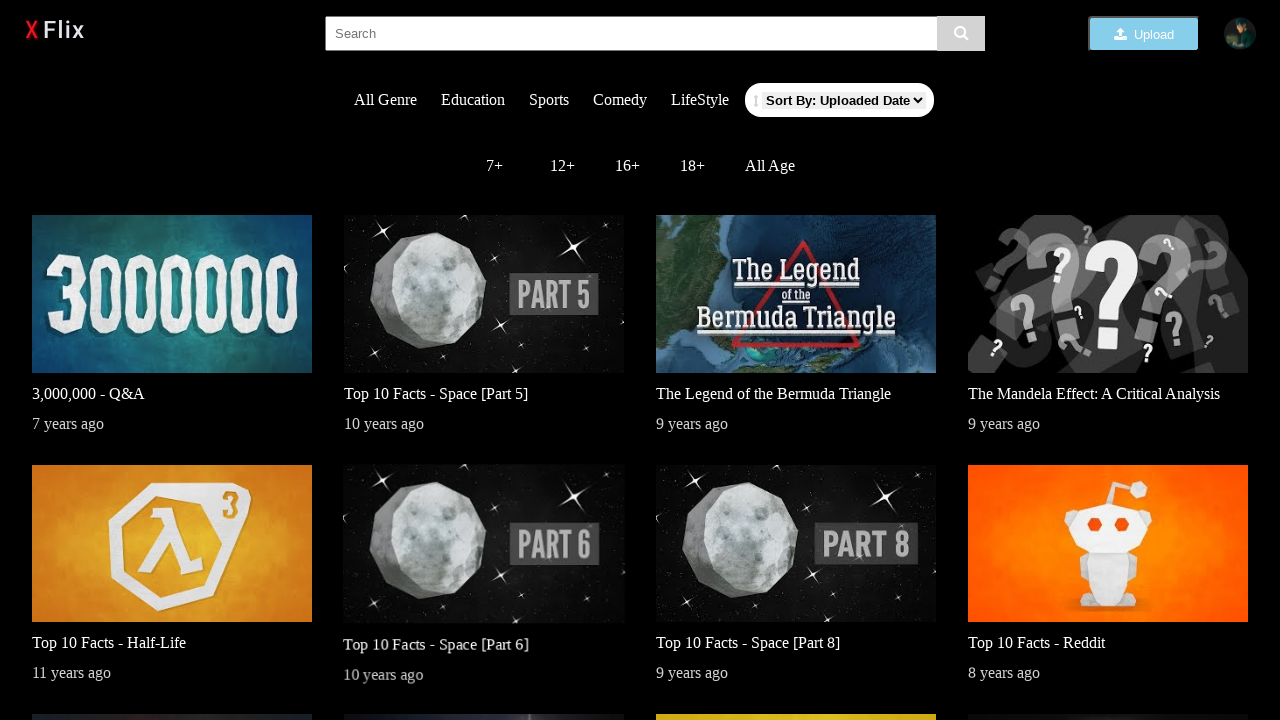

Success alert 'Video Posted Successfully!' was handled and accepted
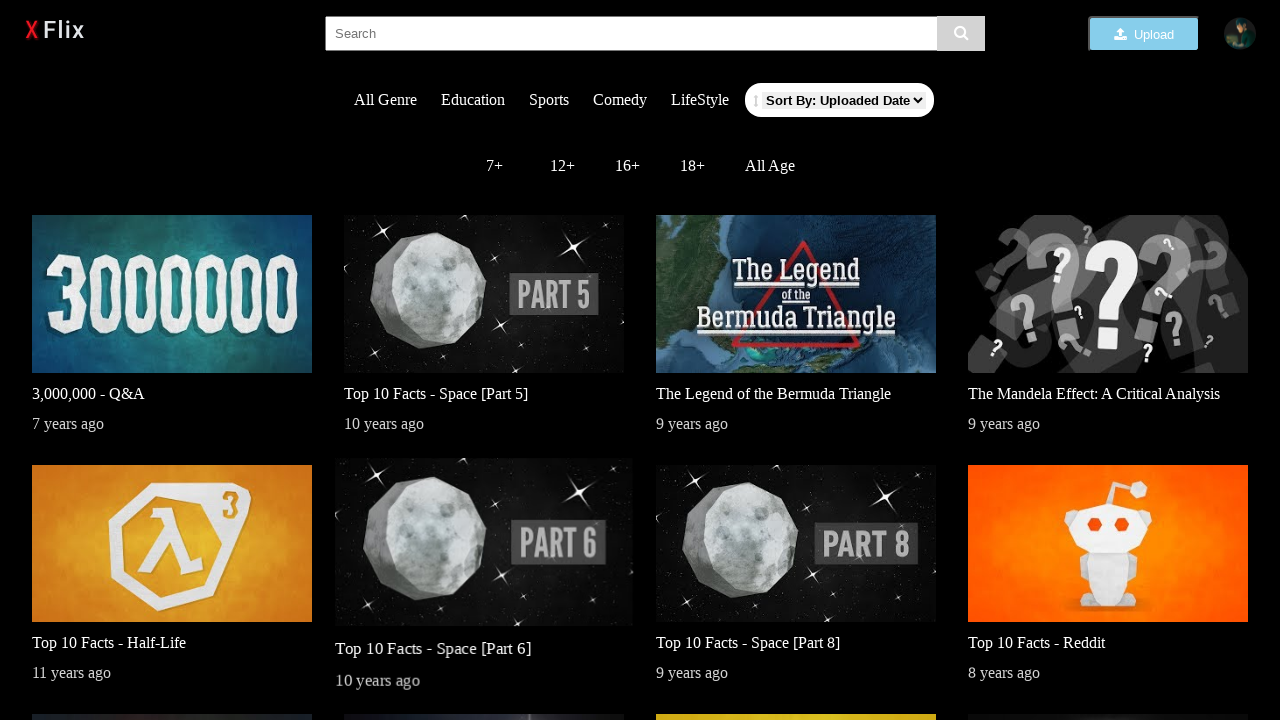

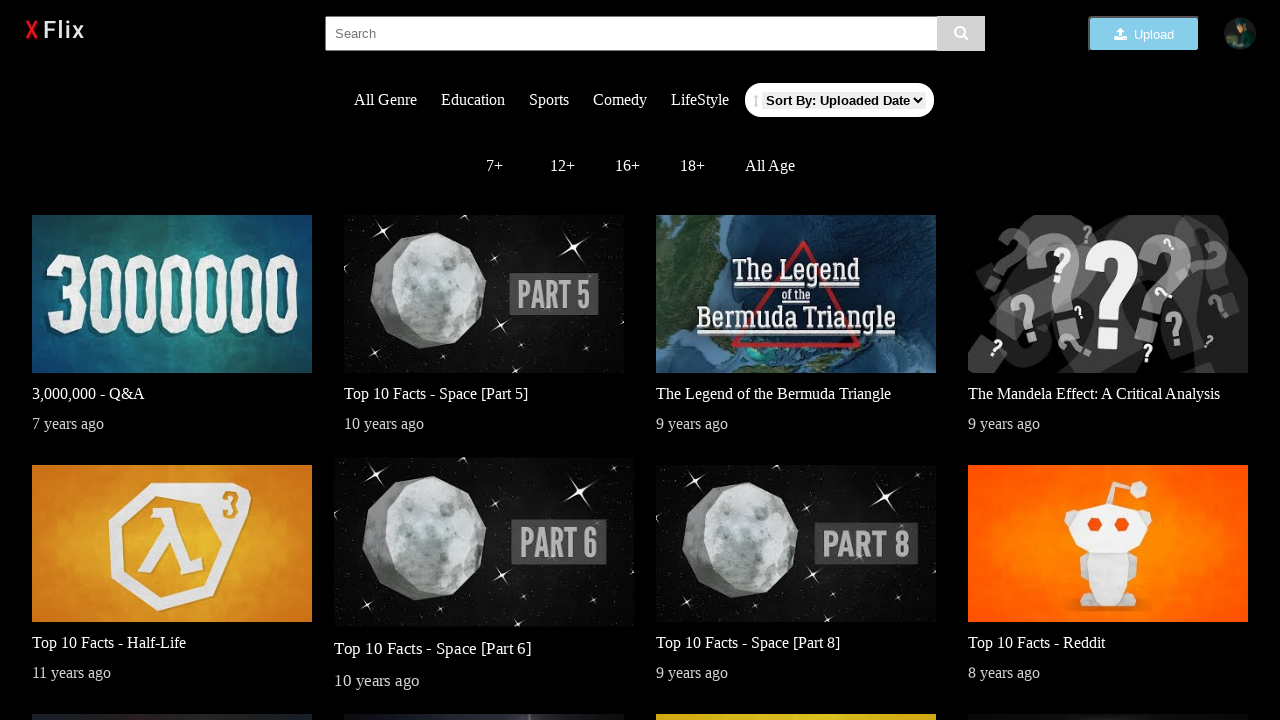